Tests purchasing the sixth product item by verifying product details, adding to cart, and completing the purchase

Starting URL: https://www.demoblaze.com/index.html#

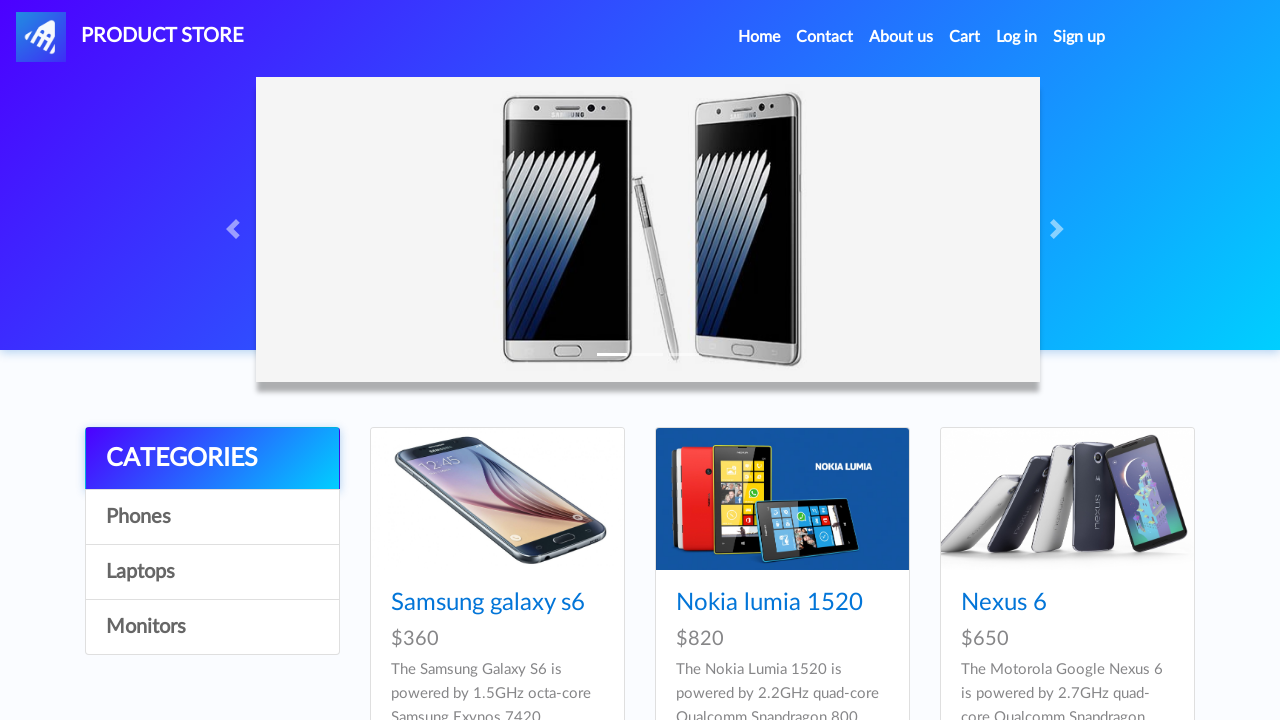

Clicked on the sixth product item at (1067, 361) on div:nth-child(6) > div > a > img
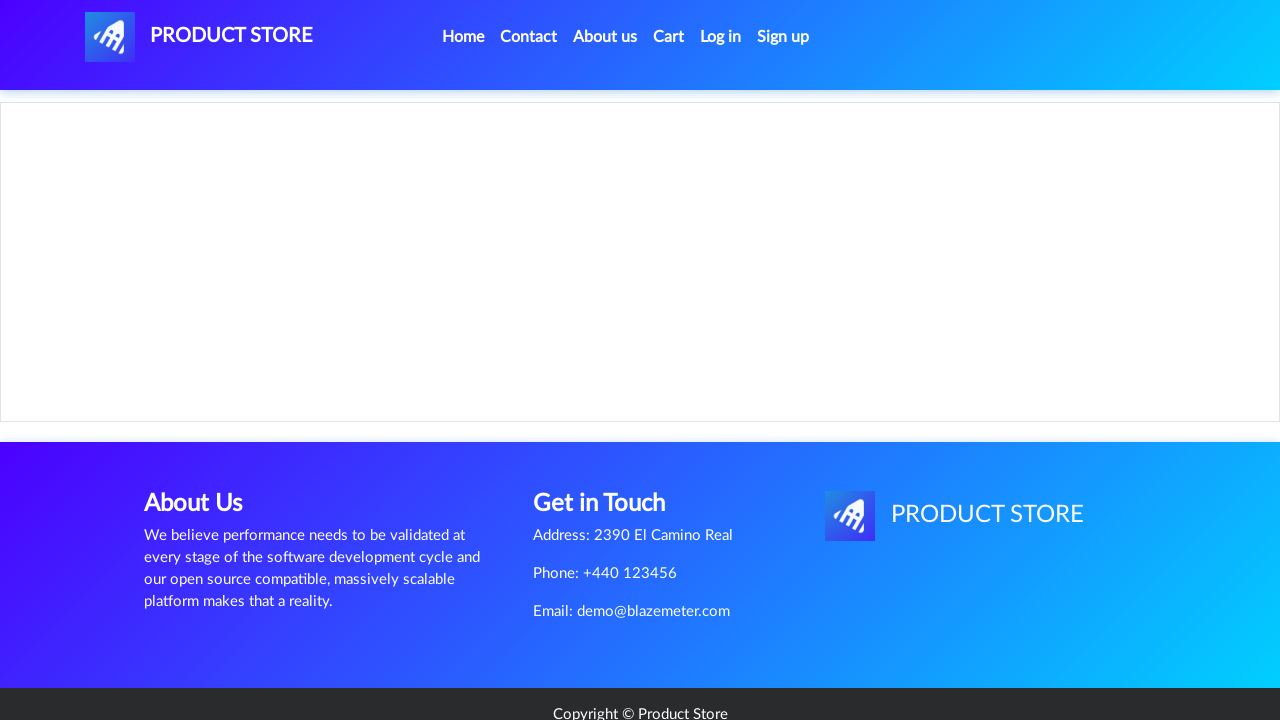

Product page loaded - product heading visible
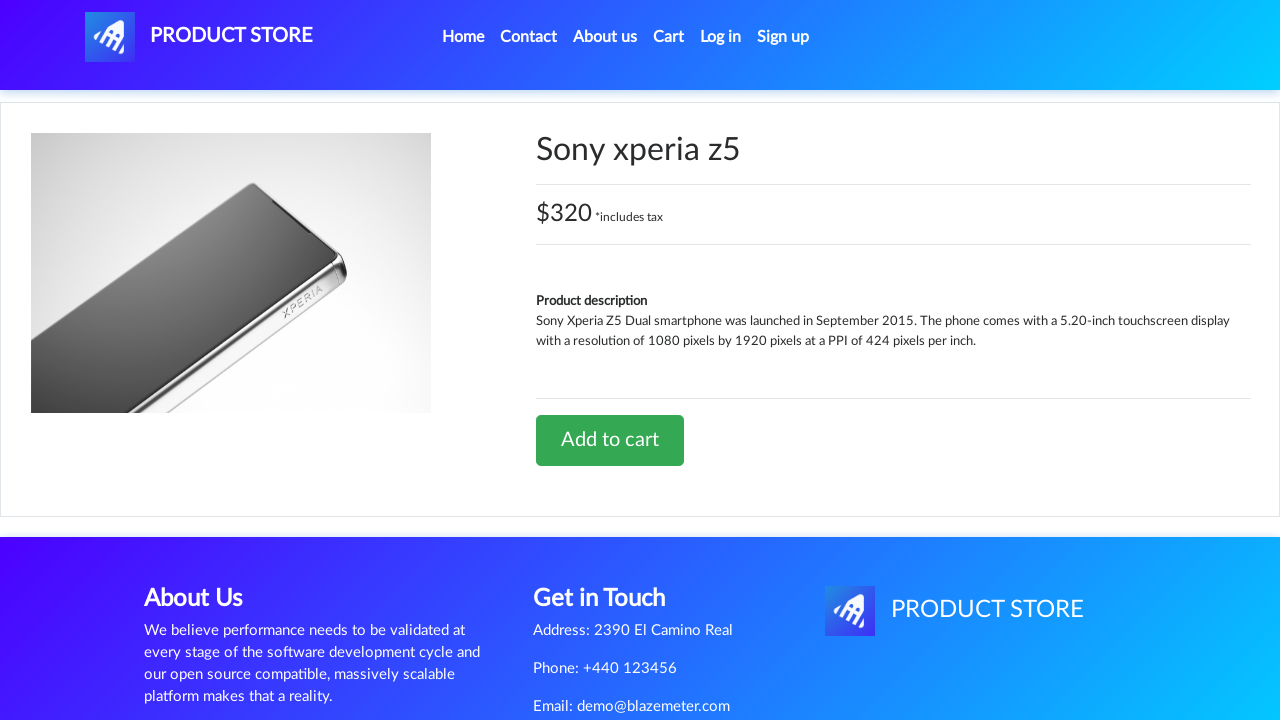

Clicked 'Add to Cart' button at (610, 440) on a.btn.btn-success.btn-lg
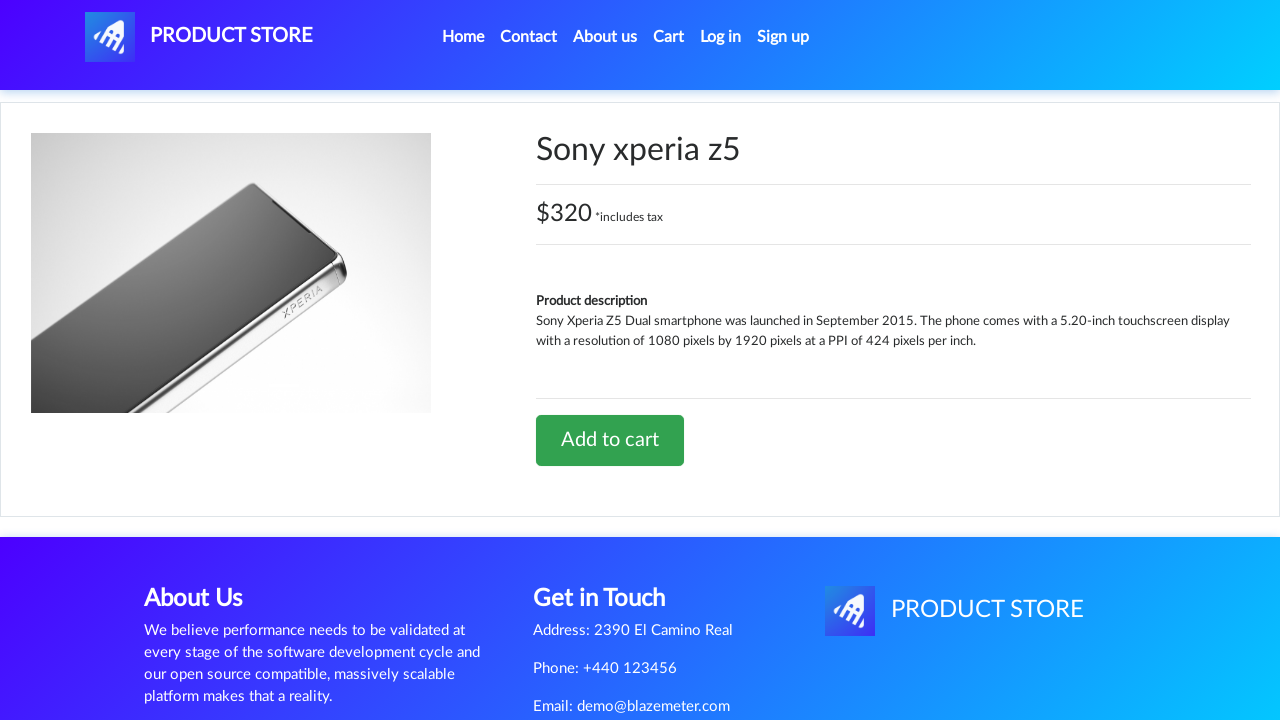

Set up dialog handler to accept alerts
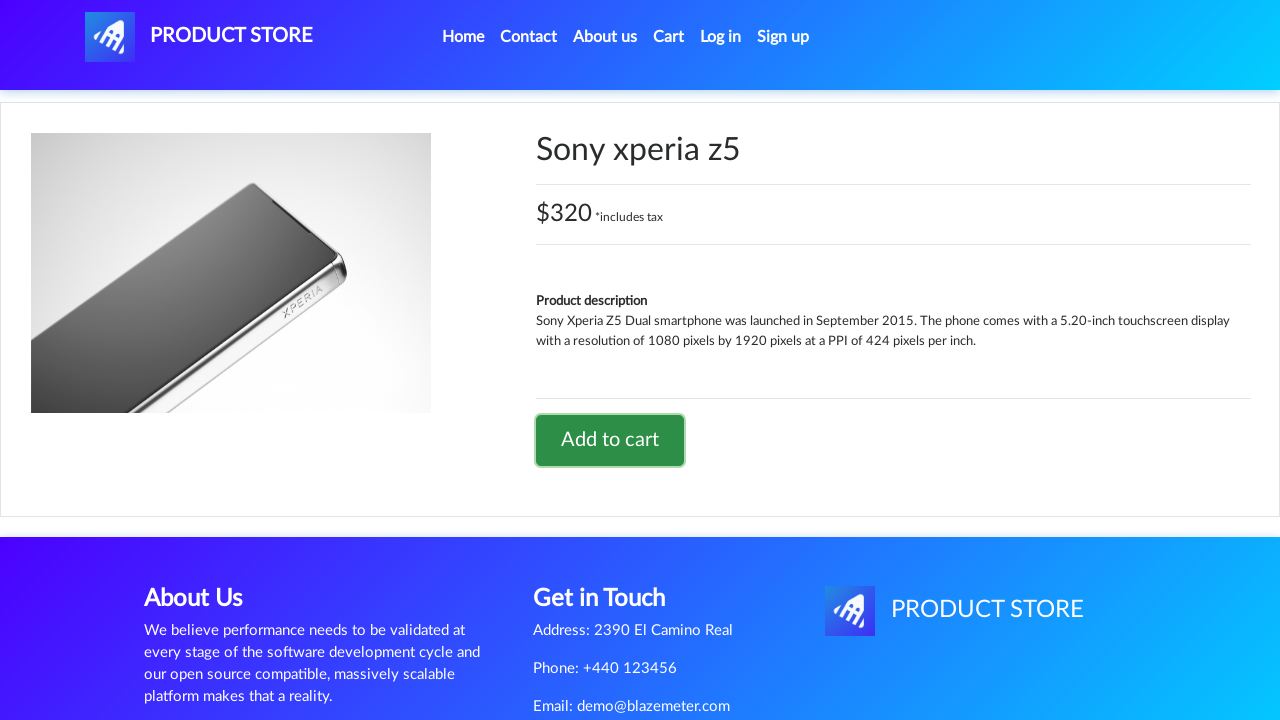

Navigated to shopping cart at (669, 37) on a#cartur
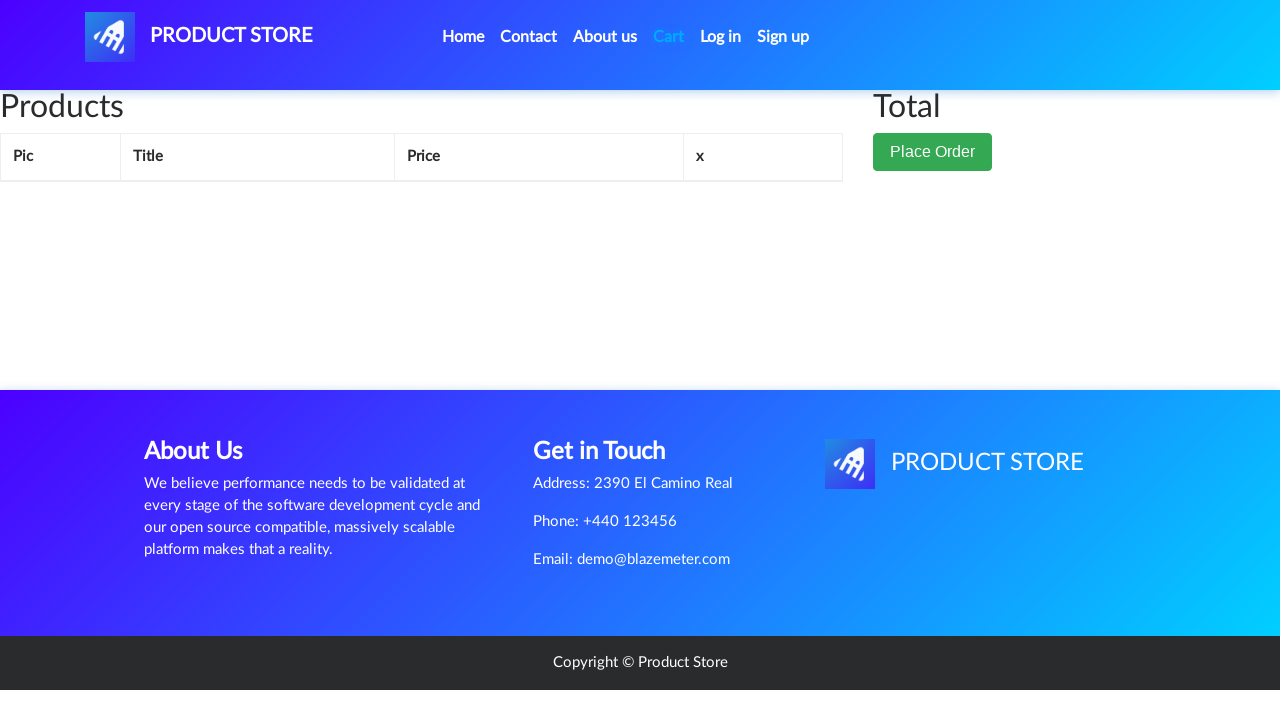

Clicked 'Place Order' button at (933, 152) on button.btn.btn-success
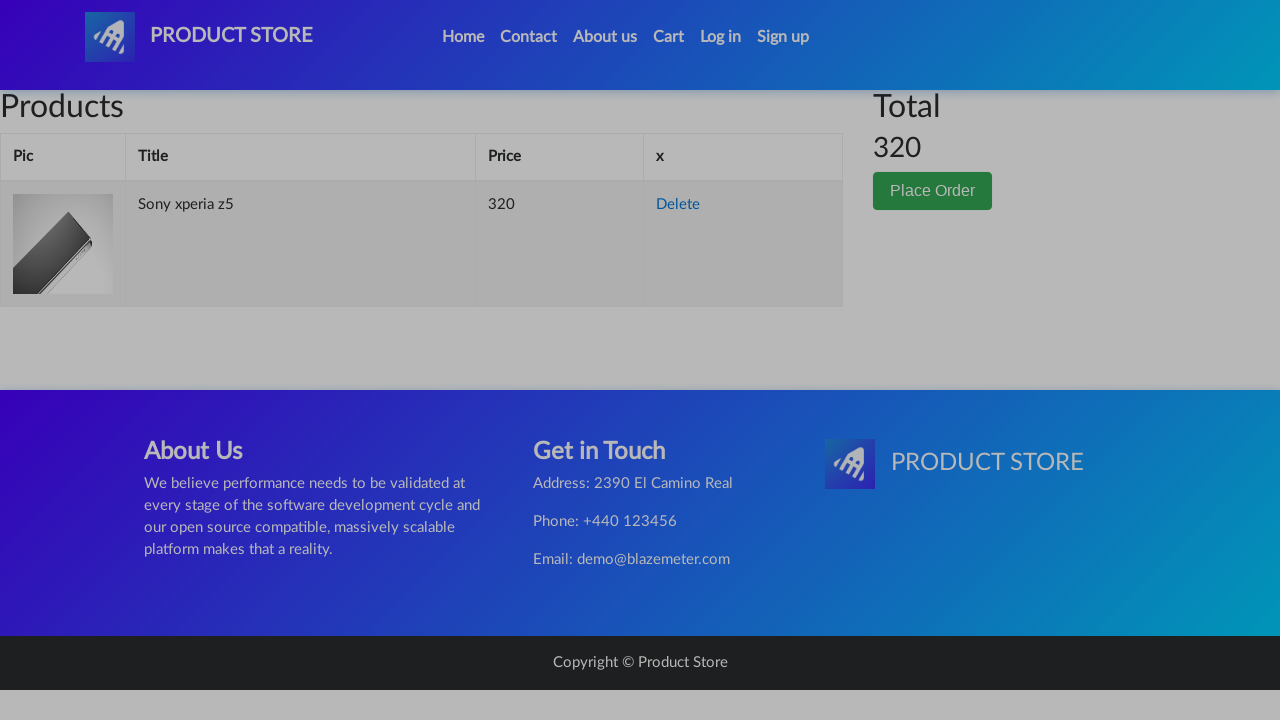

Filled in customer name field on #name
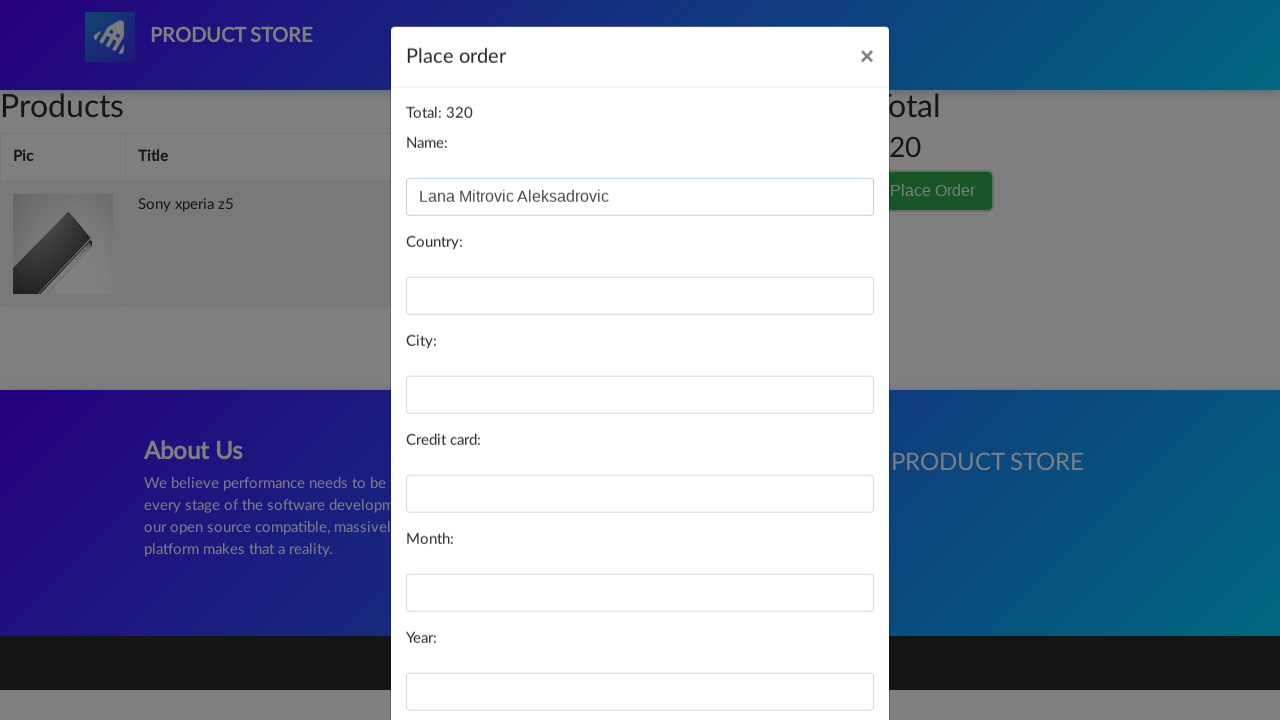

Filled in credit card number on #card
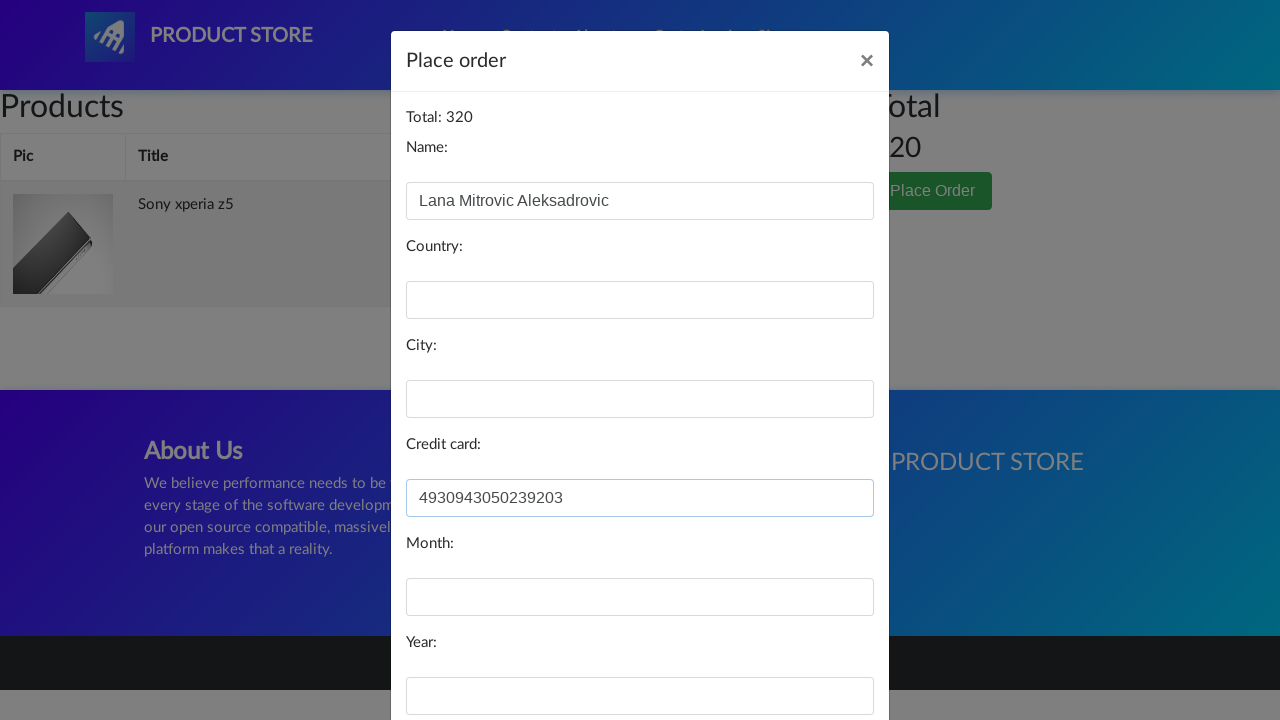

Clicked 'Purchase Order' button to complete purchase at (823, 655) on button[onclick='purchaseOrder()']
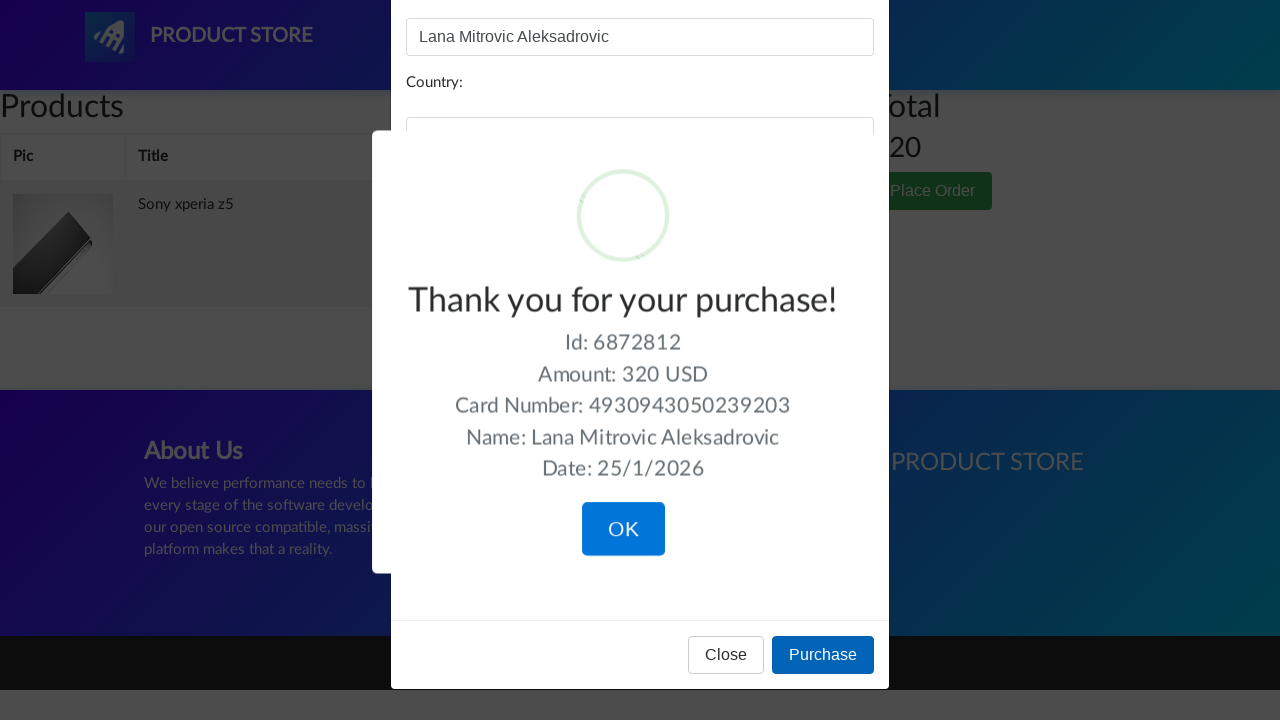

Purchase confirmation alert appeared
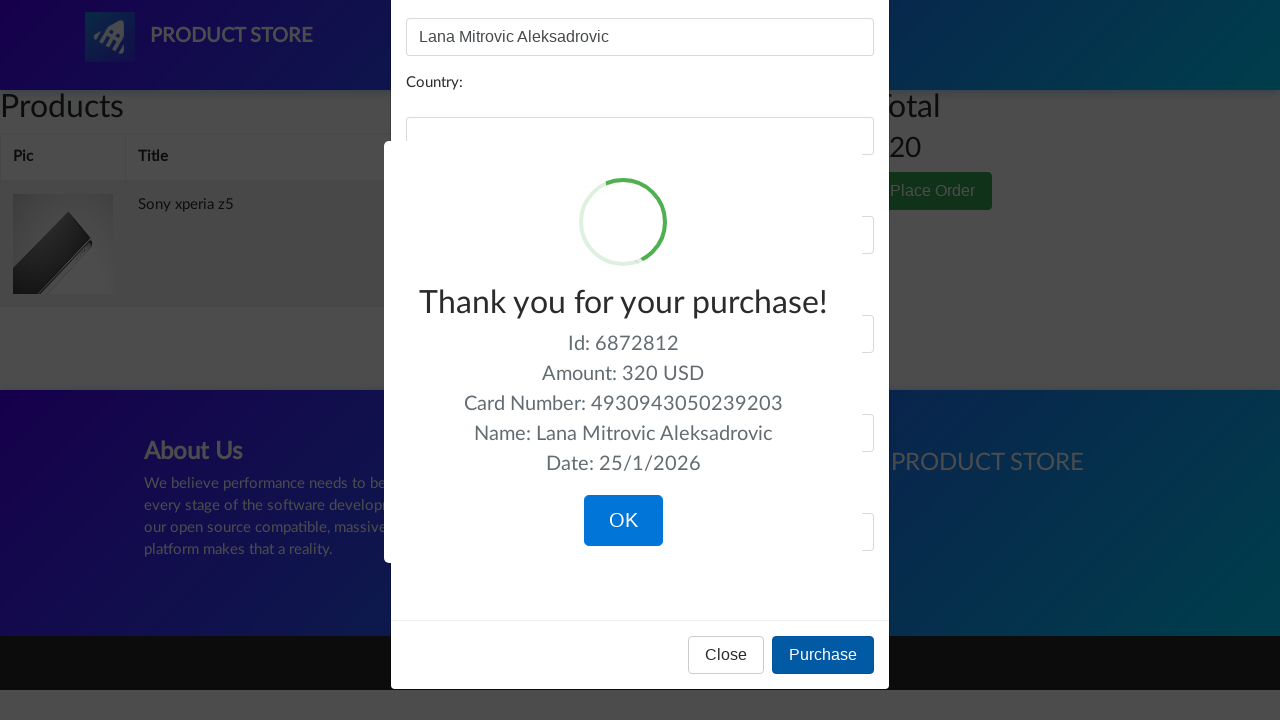

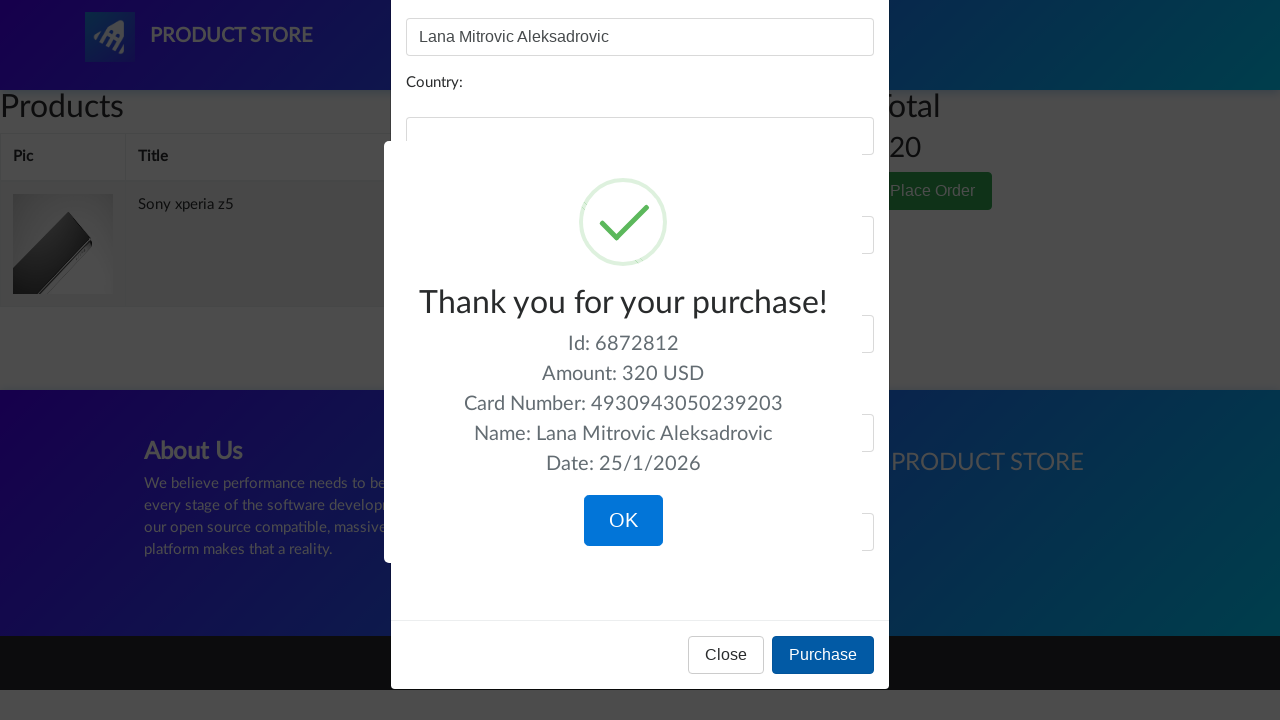